Tests static dropdown selection functionality by selecting options using different methods (by index, visible text, and value)

Starting URL: https://rahulshettyacademy.com/dropdownsPractise/#

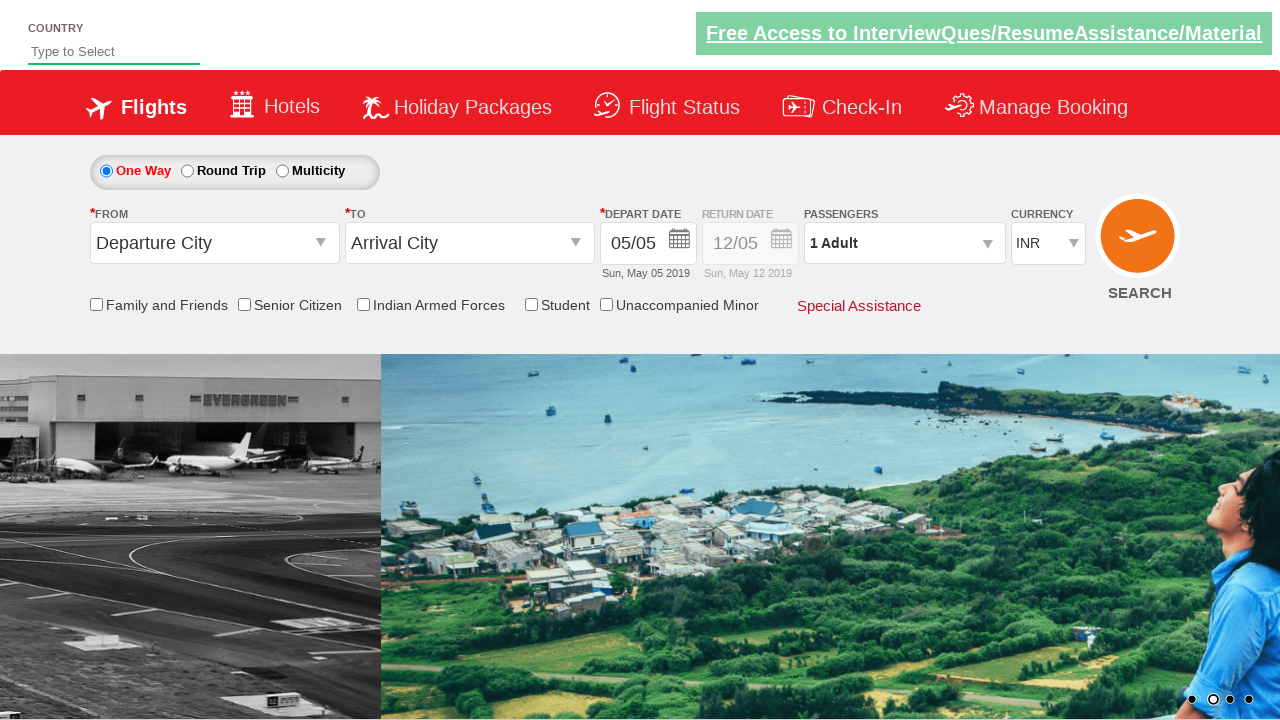

Selected 4th option (index 3) from currency dropdown on #ctl00_mainContent_DropDownListCurrency
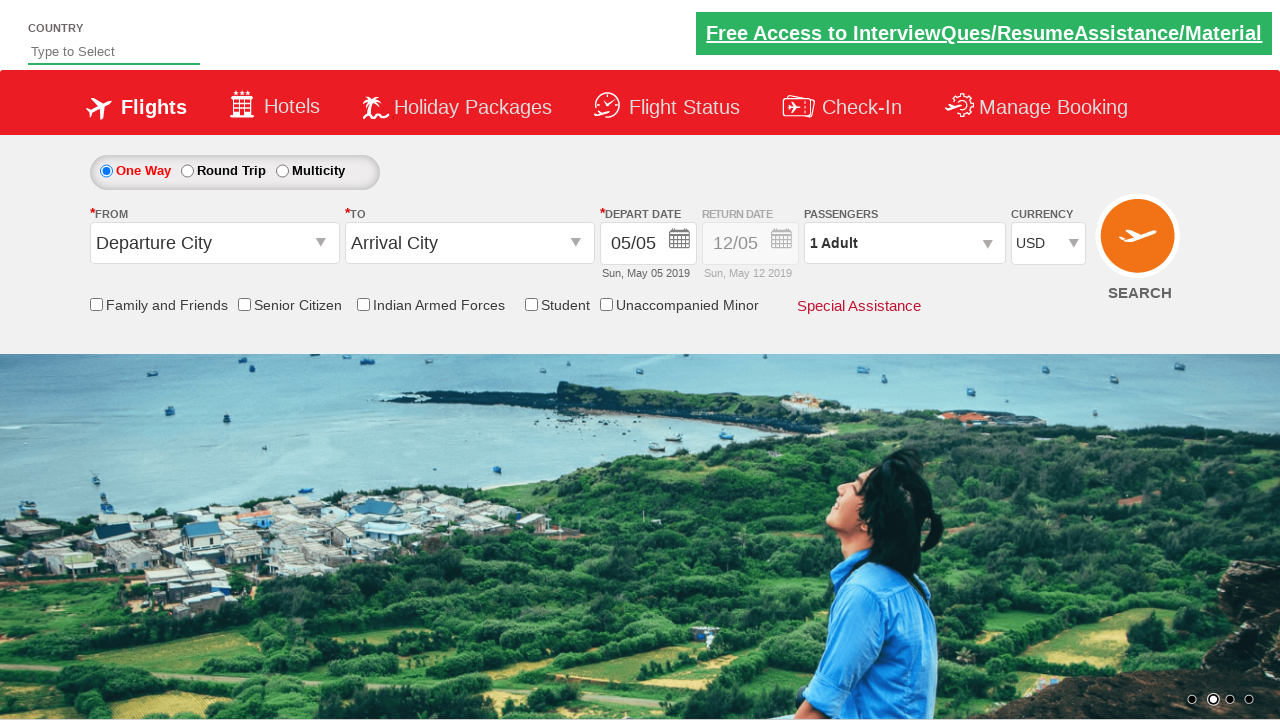

Selected AED option by visible text from currency dropdown on #ctl00_mainContent_DropDownListCurrency
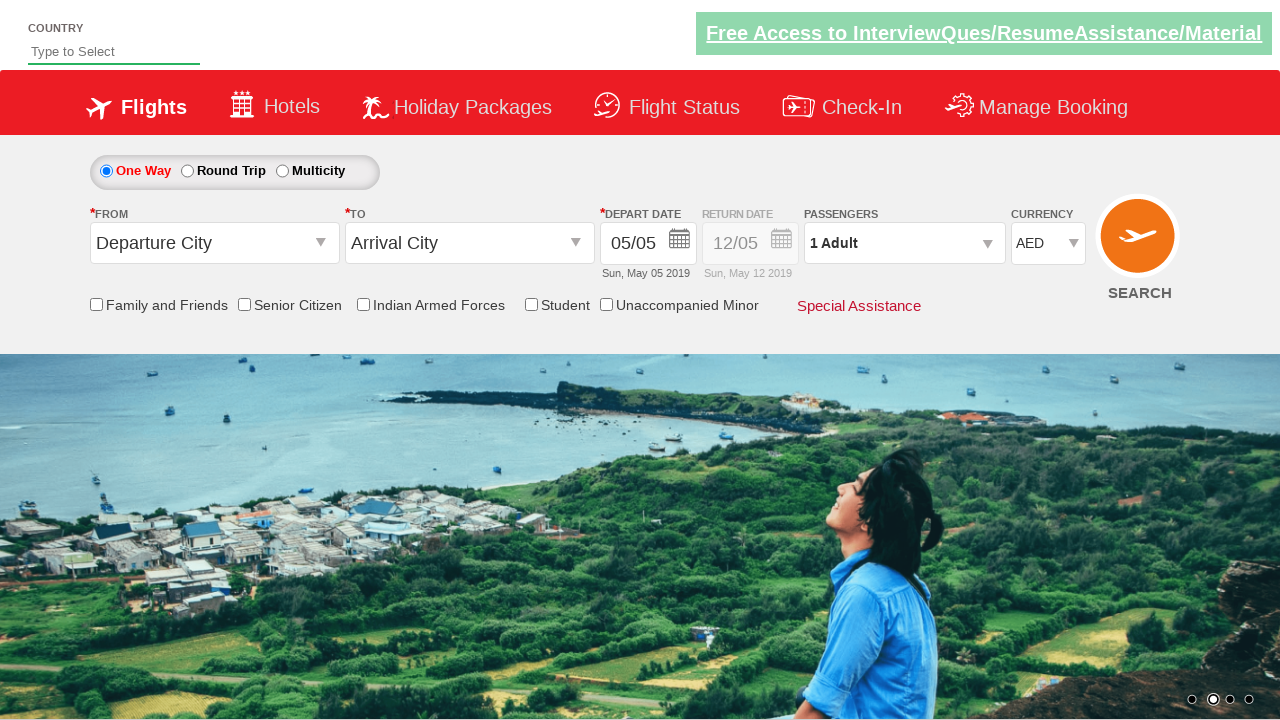

Selected INR option by value from currency dropdown on #ctl00_mainContent_DropDownListCurrency
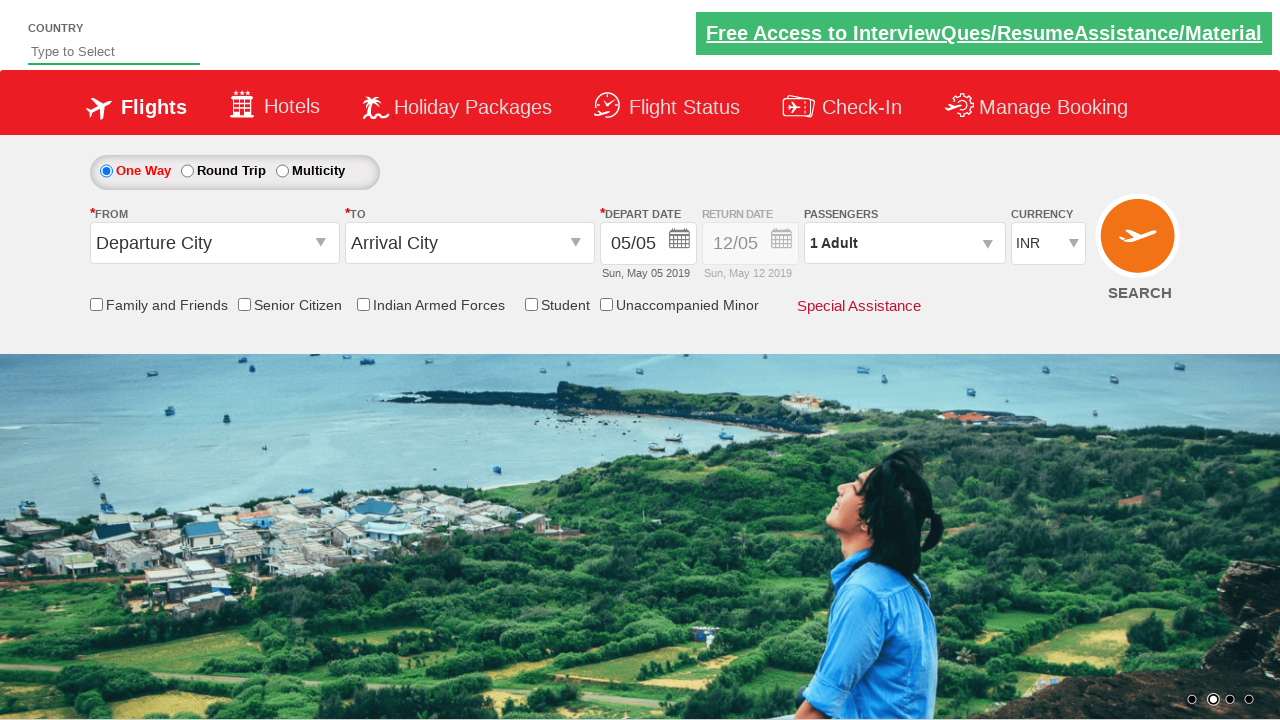

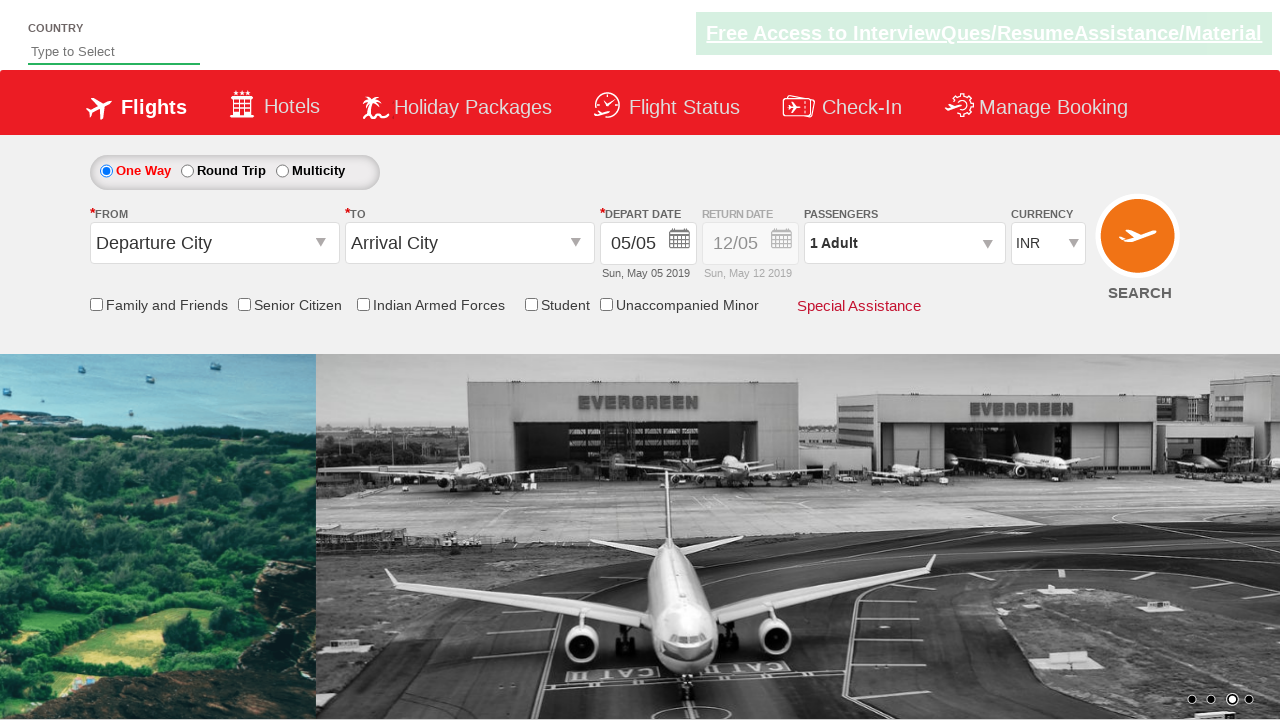